Tests that clicking "Clear completed" removes completed items from the list.

Starting URL: https://demo.playwright.dev/todomvc

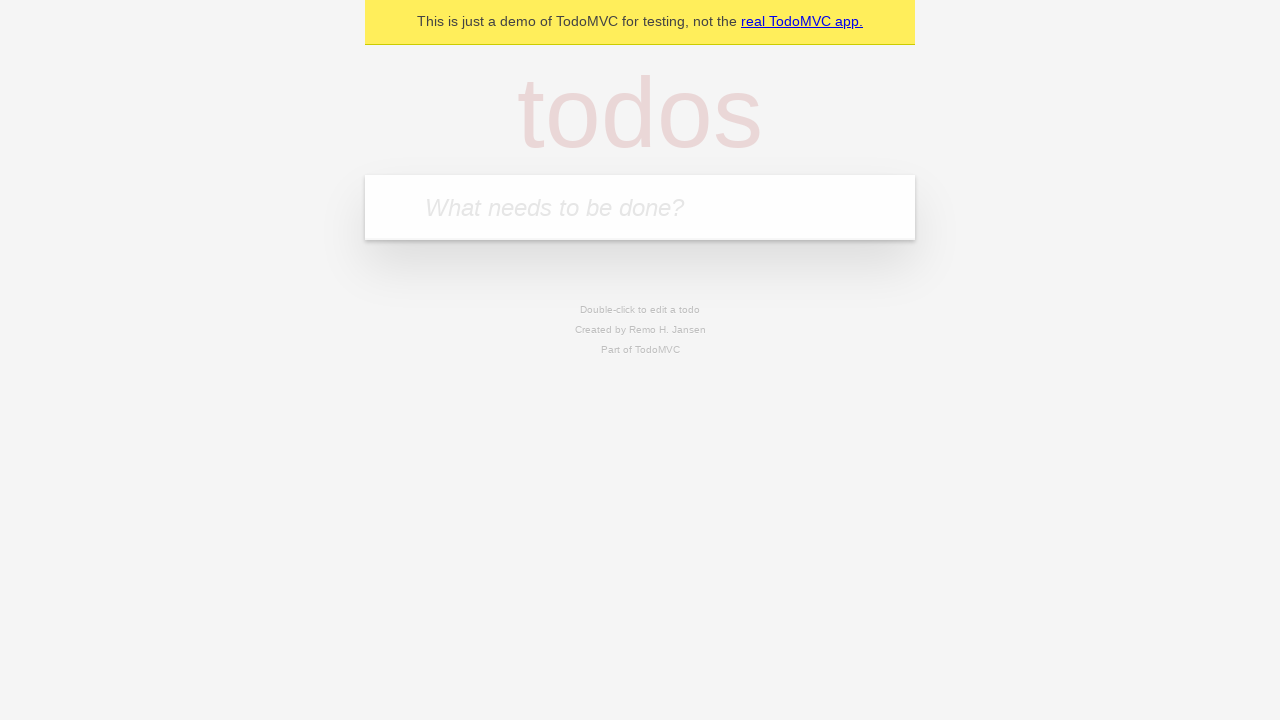

Filled todo input with 'buy some cheese' on internal:attr=[placeholder="What needs to be done?"i]
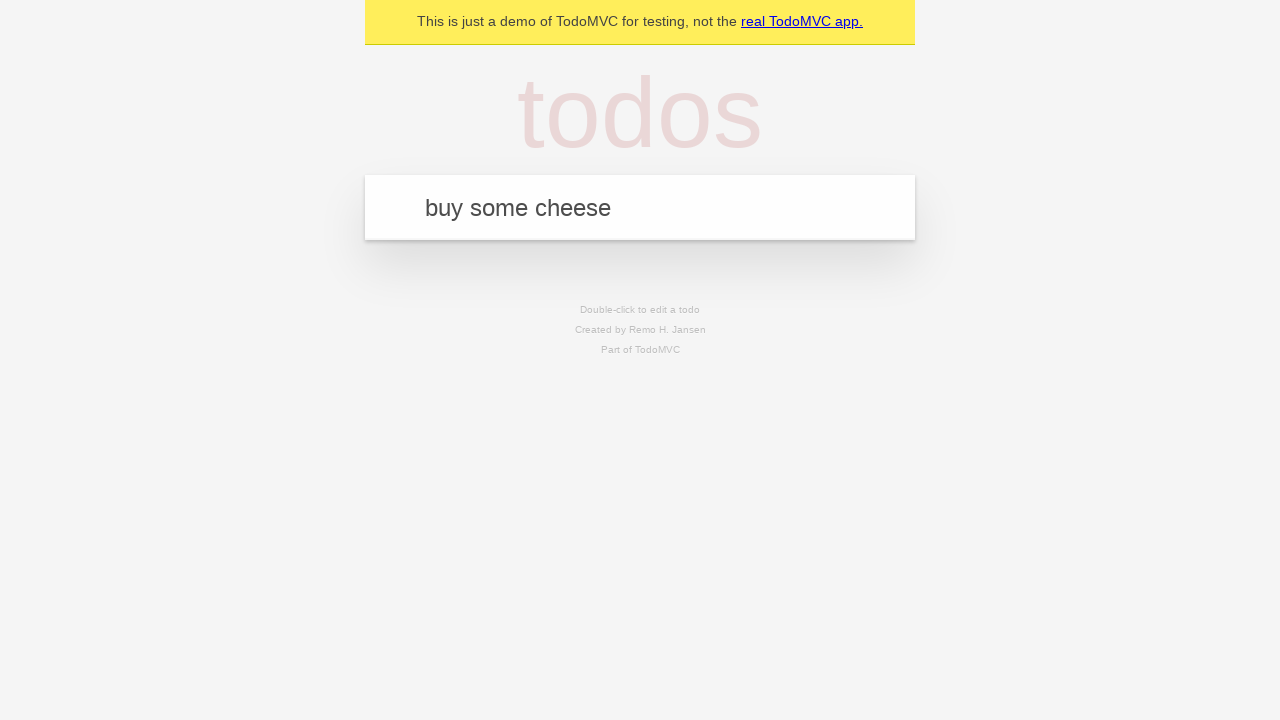

Pressed Enter to create first todo on internal:attr=[placeholder="What needs to be done?"i]
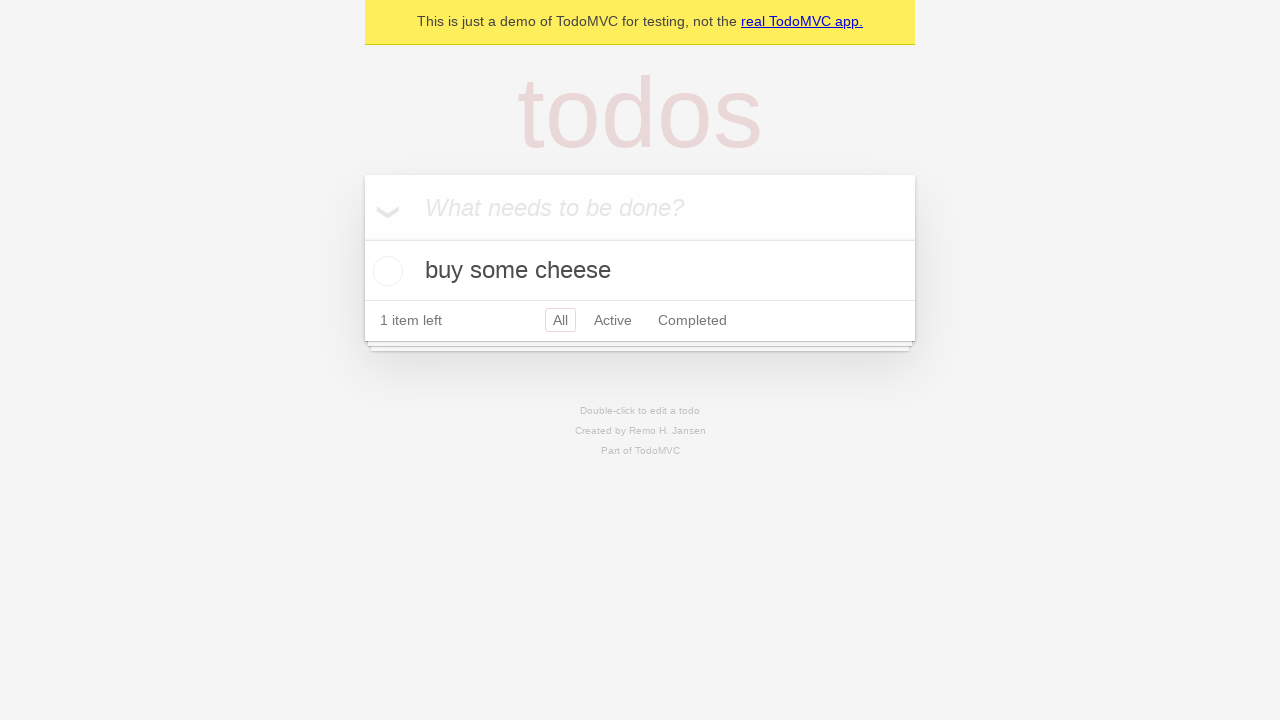

Filled todo input with 'feed the cat' on internal:attr=[placeholder="What needs to be done?"i]
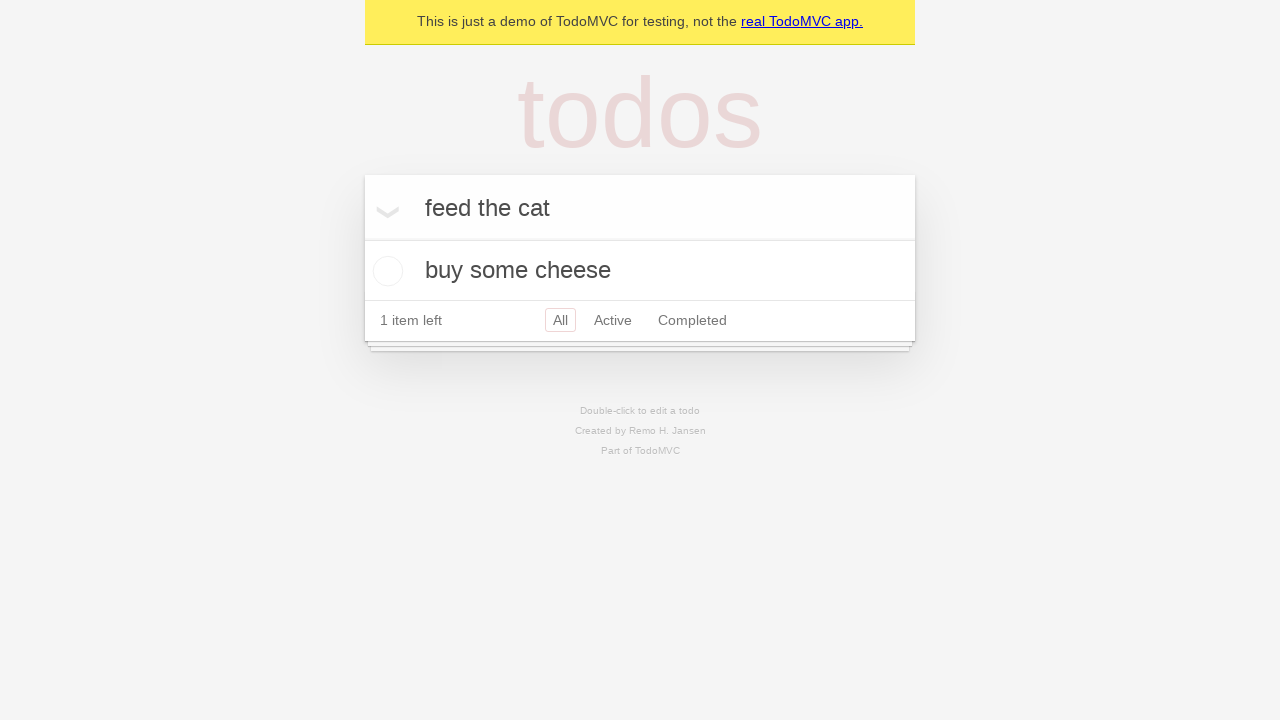

Pressed Enter to create second todo on internal:attr=[placeholder="What needs to be done?"i]
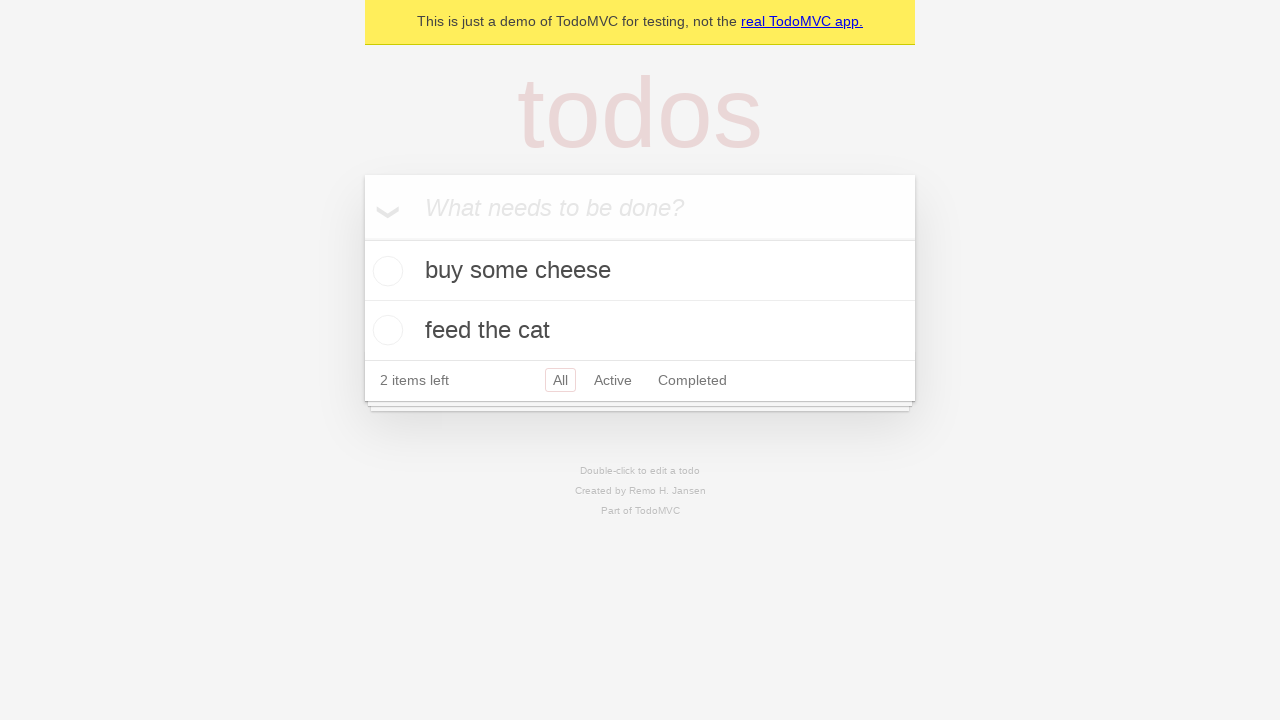

Filled todo input with 'book a doctors appointment' on internal:attr=[placeholder="What needs to be done?"i]
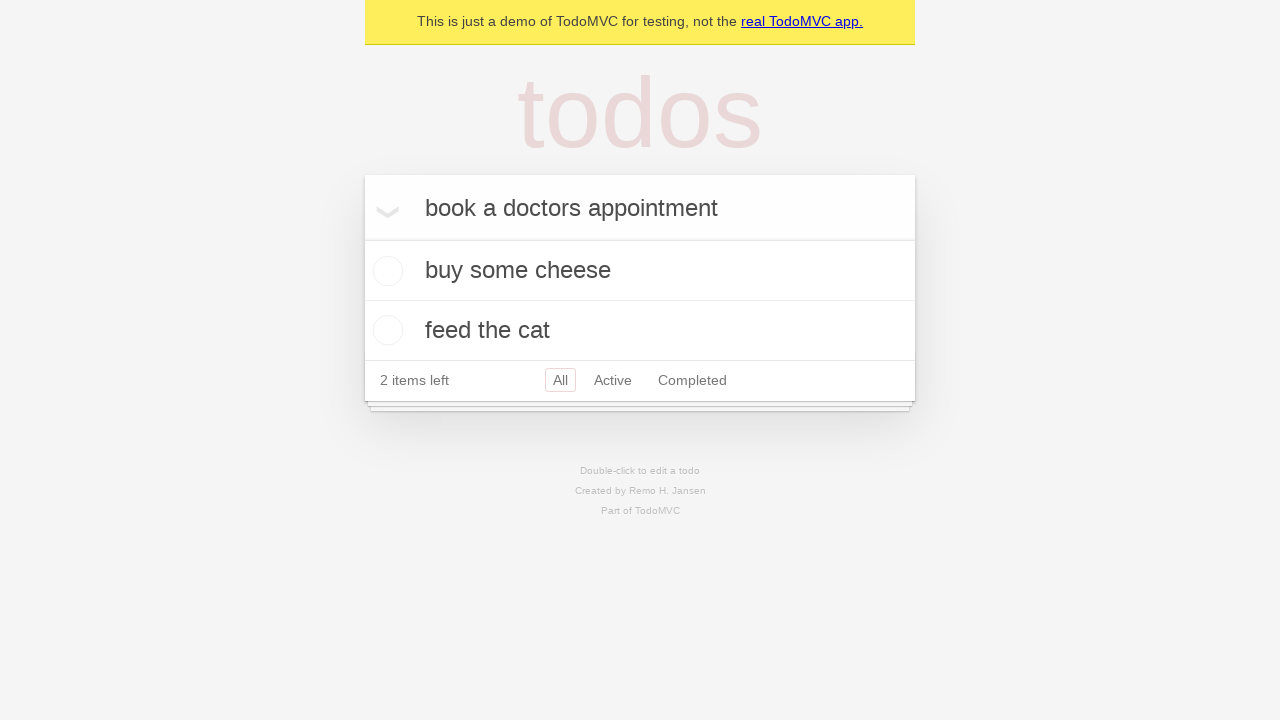

Pressed Enter to create third todo on internal:attr=[placeholder="What needs to be done?"i]
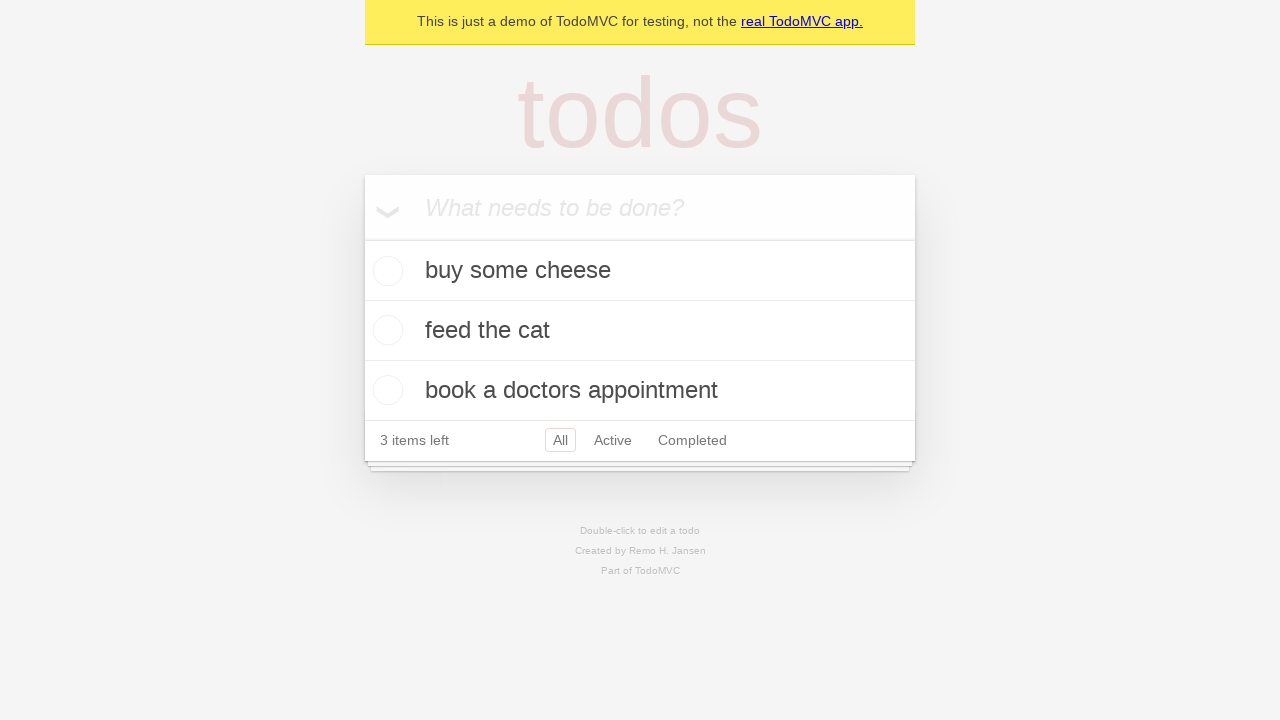

Waited for all 3 todos to be created
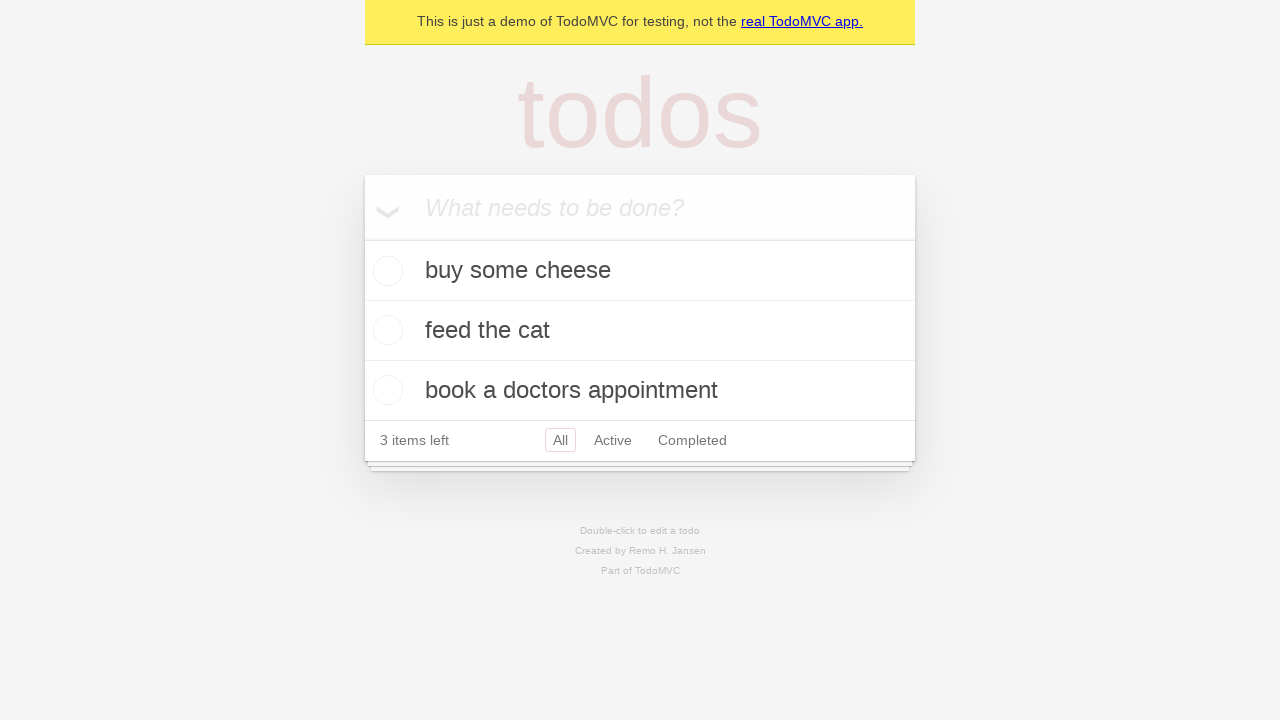

Checked the second todo item at (385, 330) on internal:testid=[data-testid="todo-item"s] >> nth=1 >> internal:role=checkbox
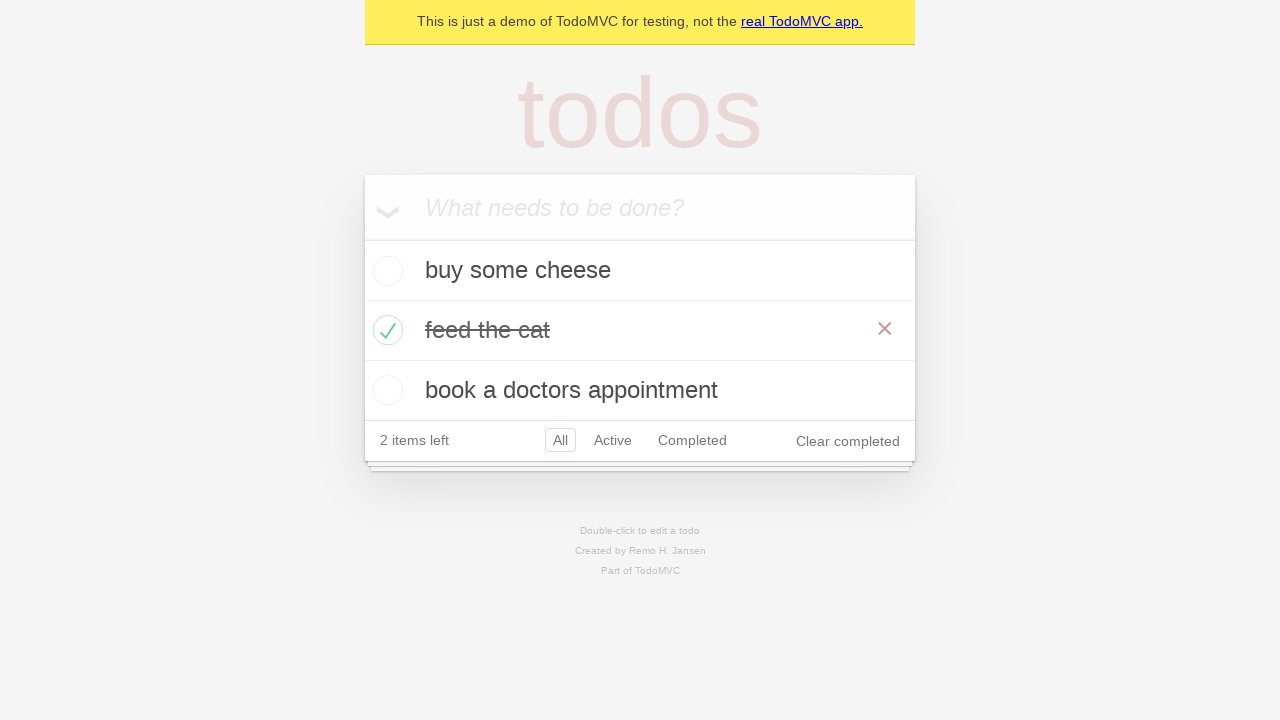

Clicked 'Clear completed' button at (848, 441) on internal:role=button[name="Clear completed"i]
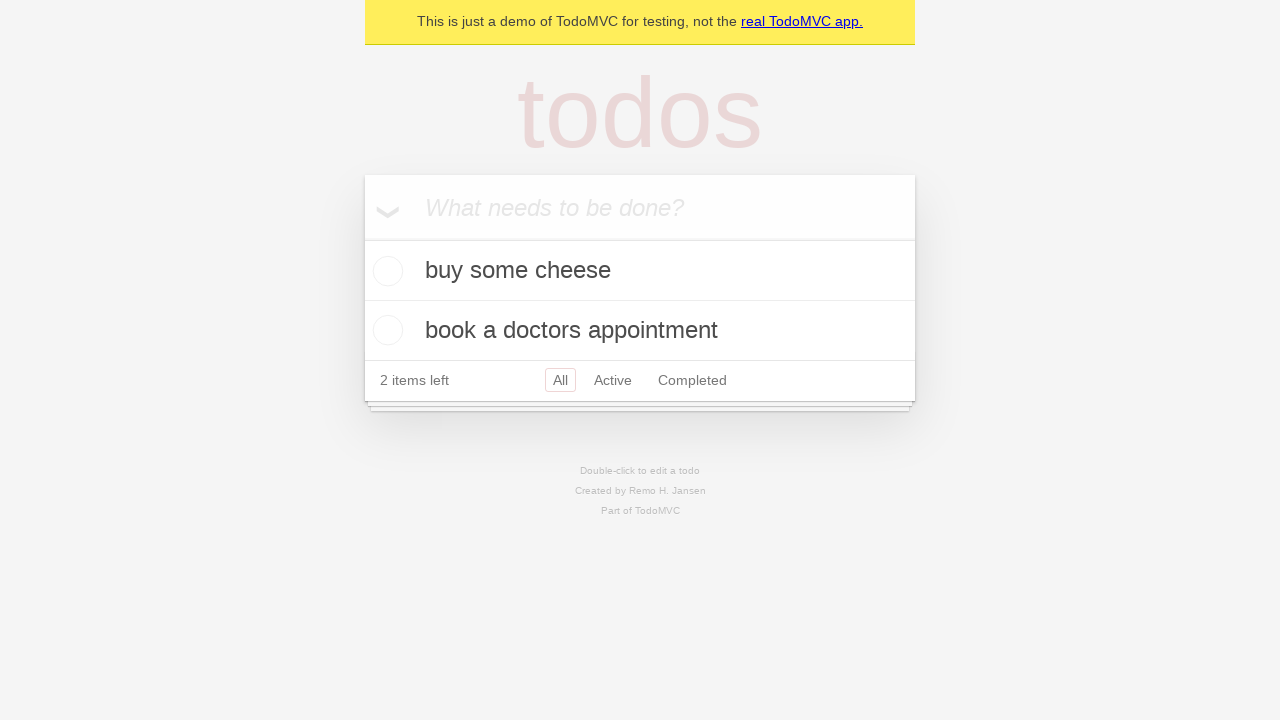

Verified that completed item was removed, 2 todos remain
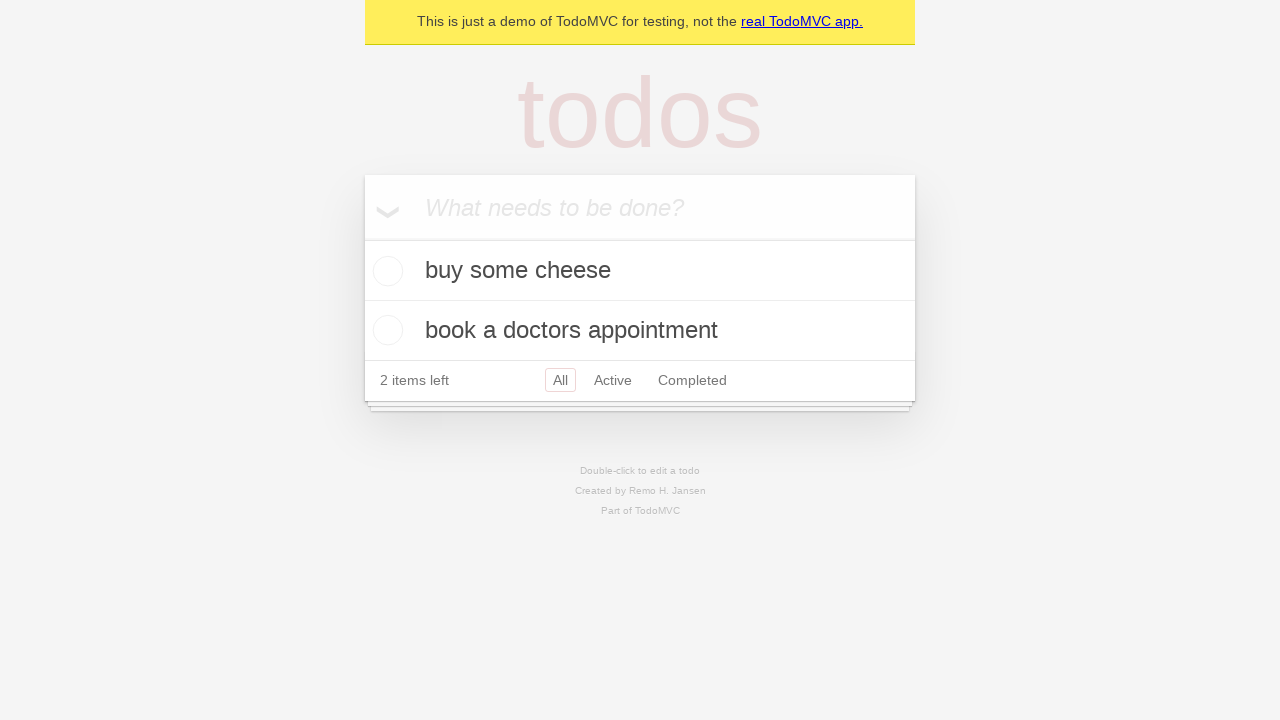

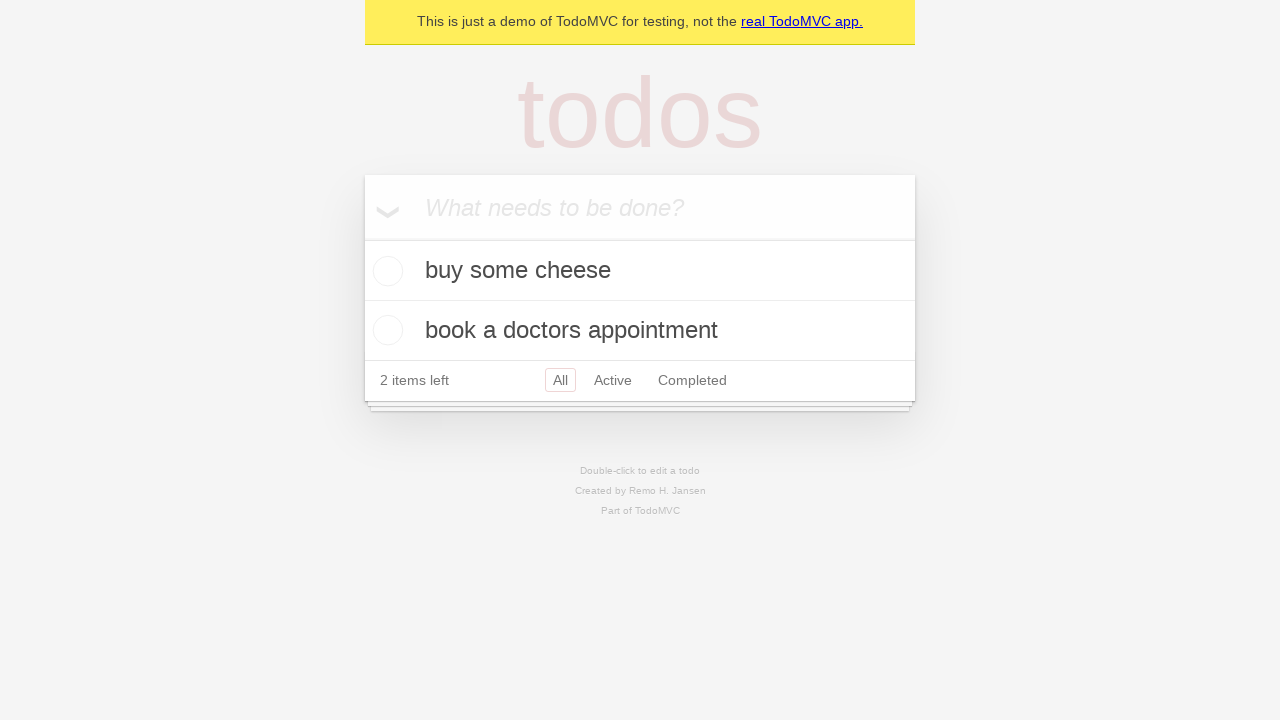